Tests the disappearing elements page by clicking the Home link and verifying navigation to the homepage

Starting URL: https://the-internet.herokuapp.com/disappearing_elements

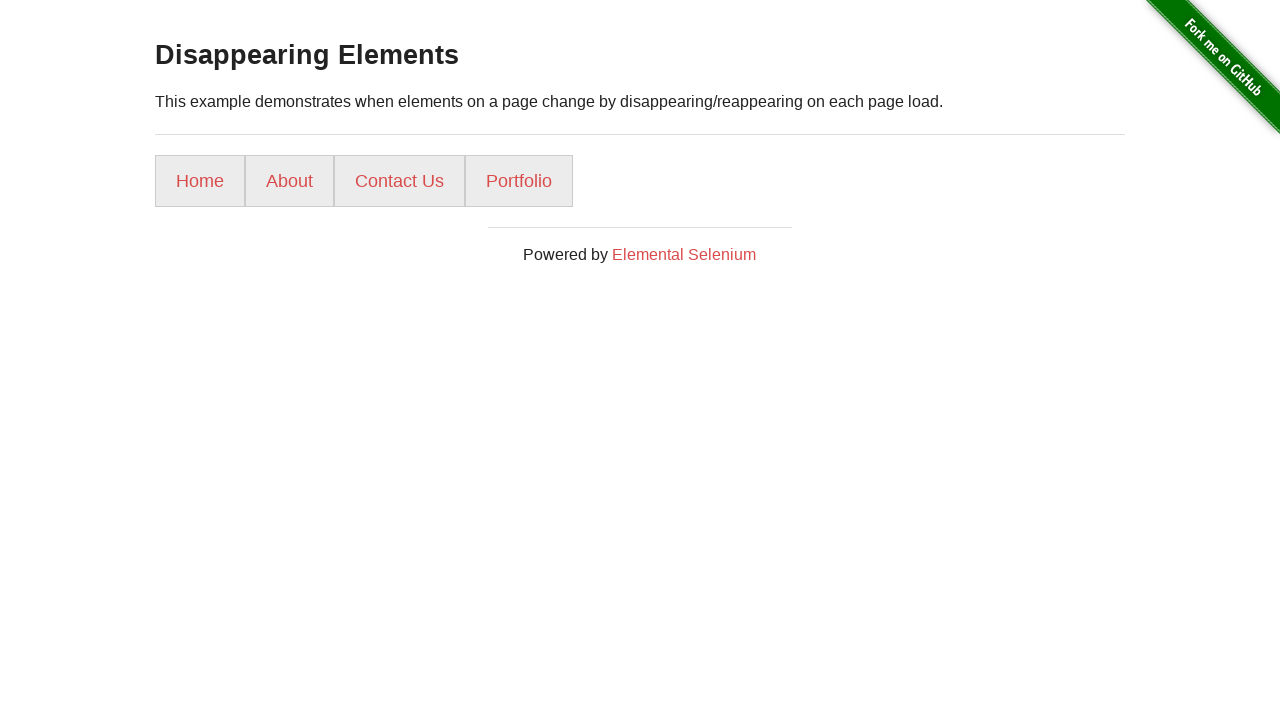

Clicked Home link from disappearing elements page at (200, 181) on text=Home
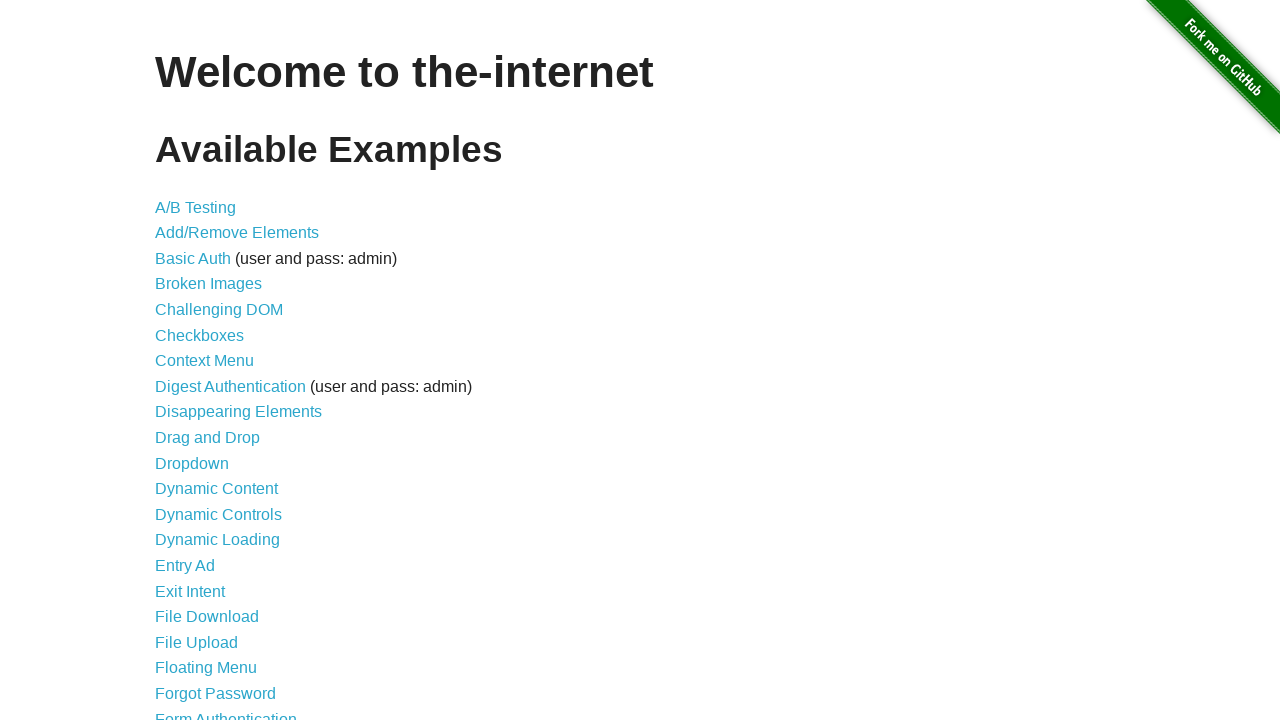

Navigated to homepage successfully
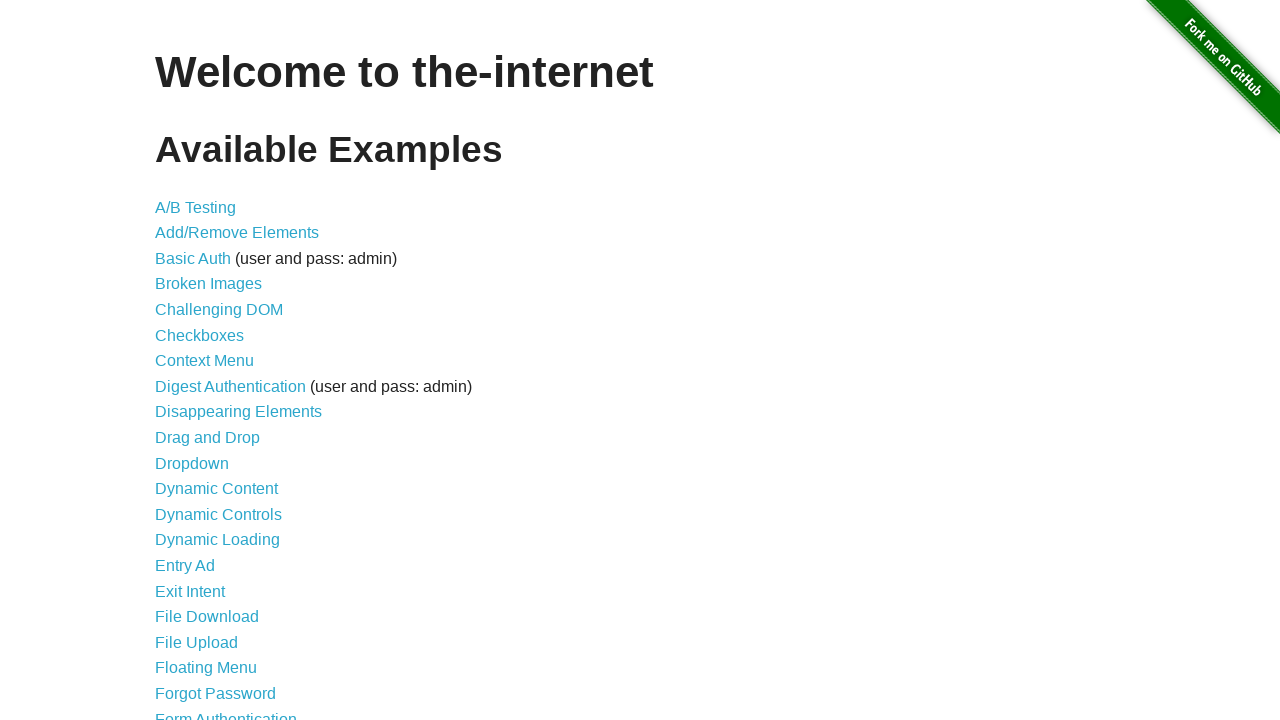

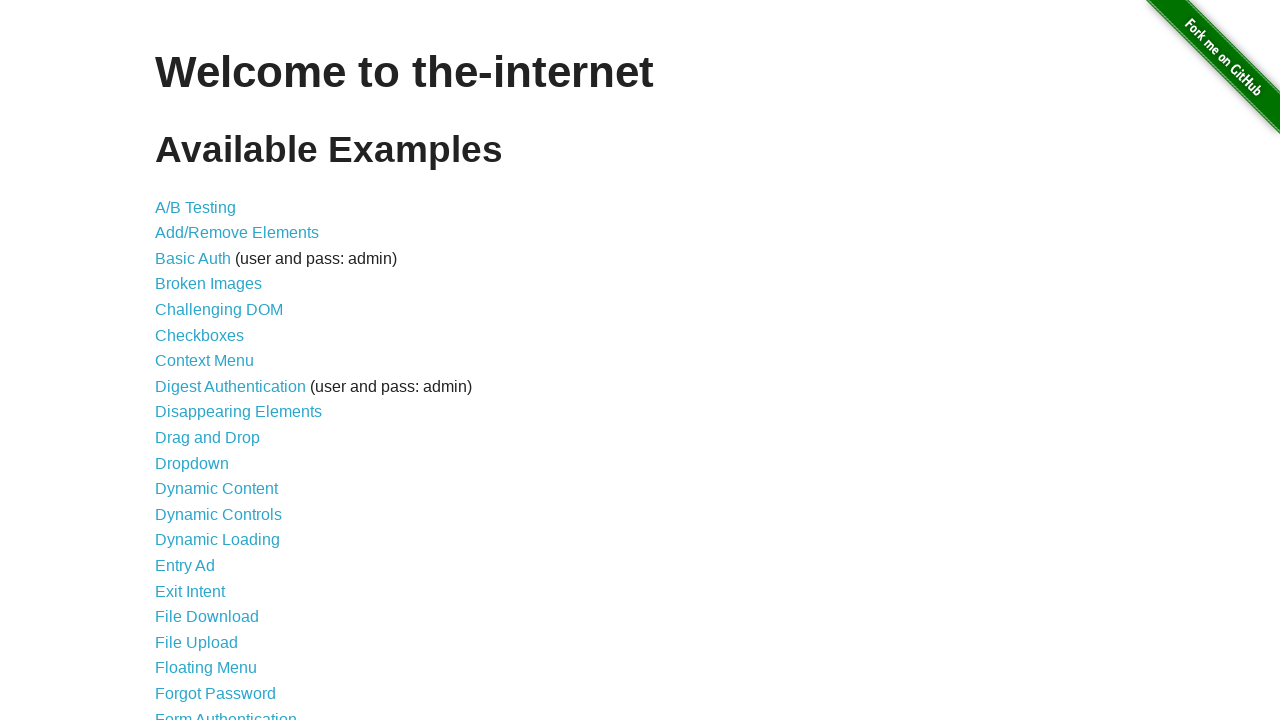